Tests handling of a simple JavaScript alert by clicking the alert button and dismissing the alert dialog

Starting URL: https://demoqa.com/alerts

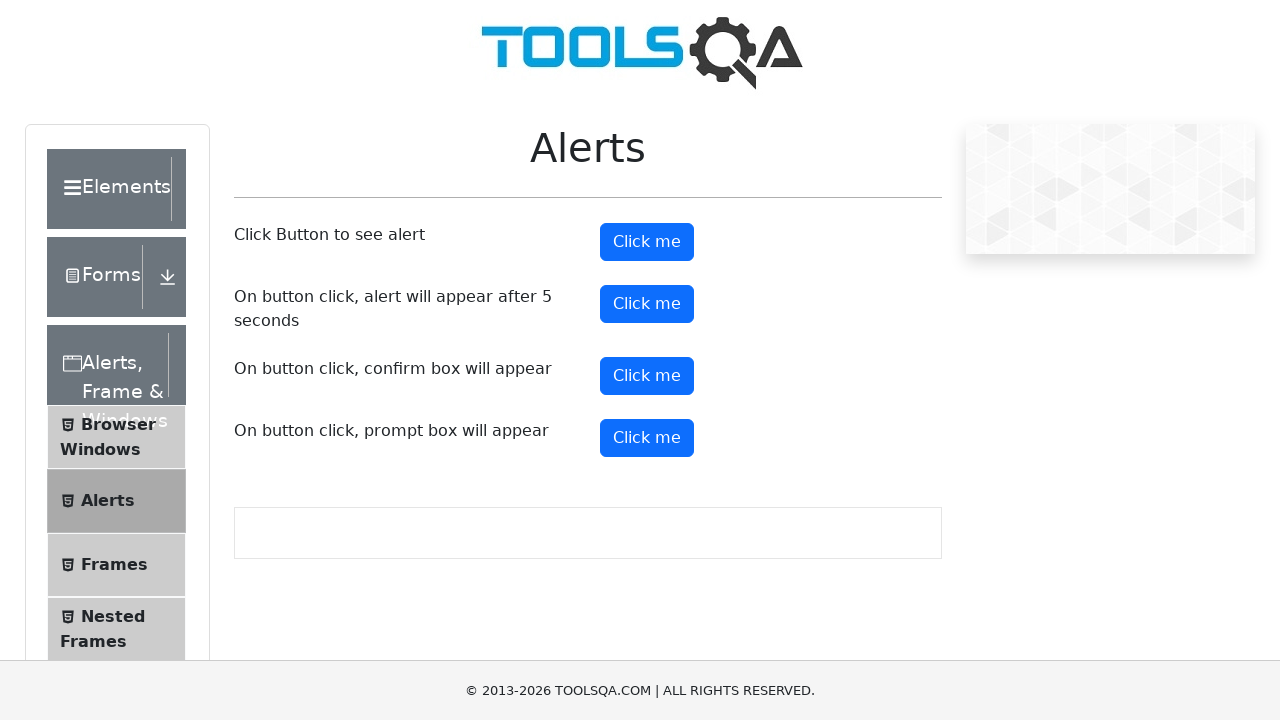

Navigated to alerts demo page
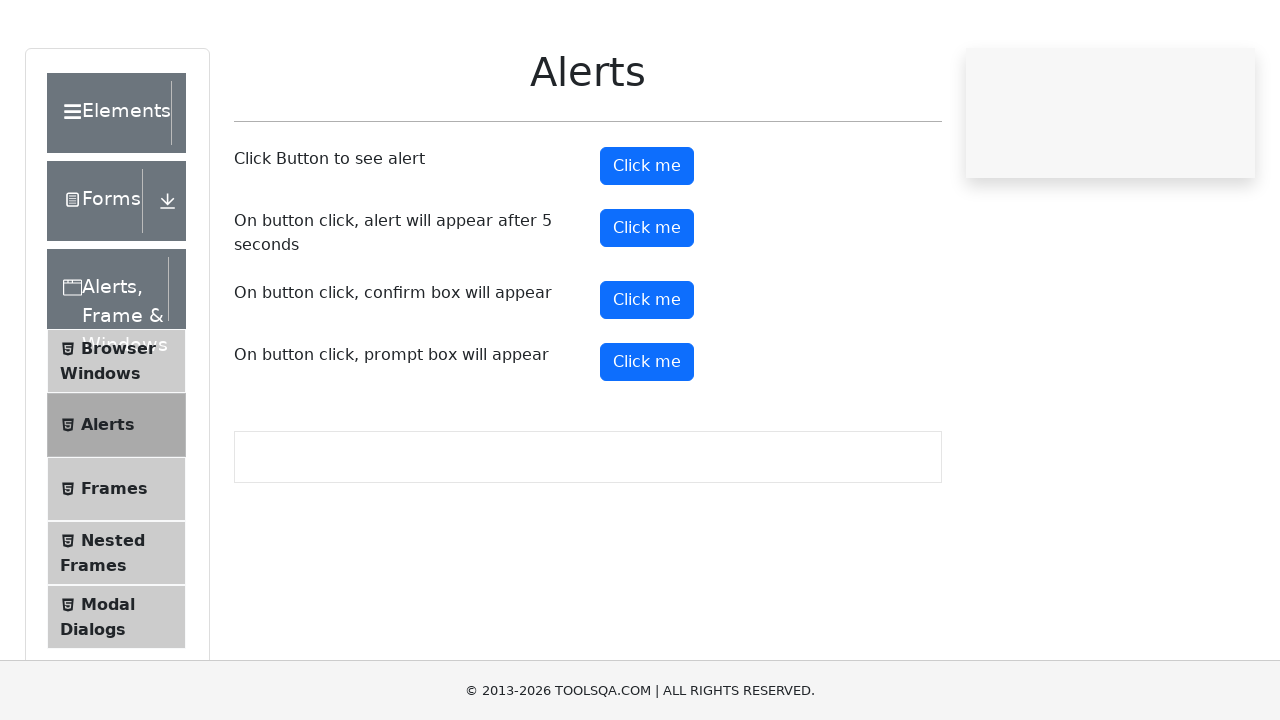

Clicked the simple alert button at (647, 242) on #alertButton
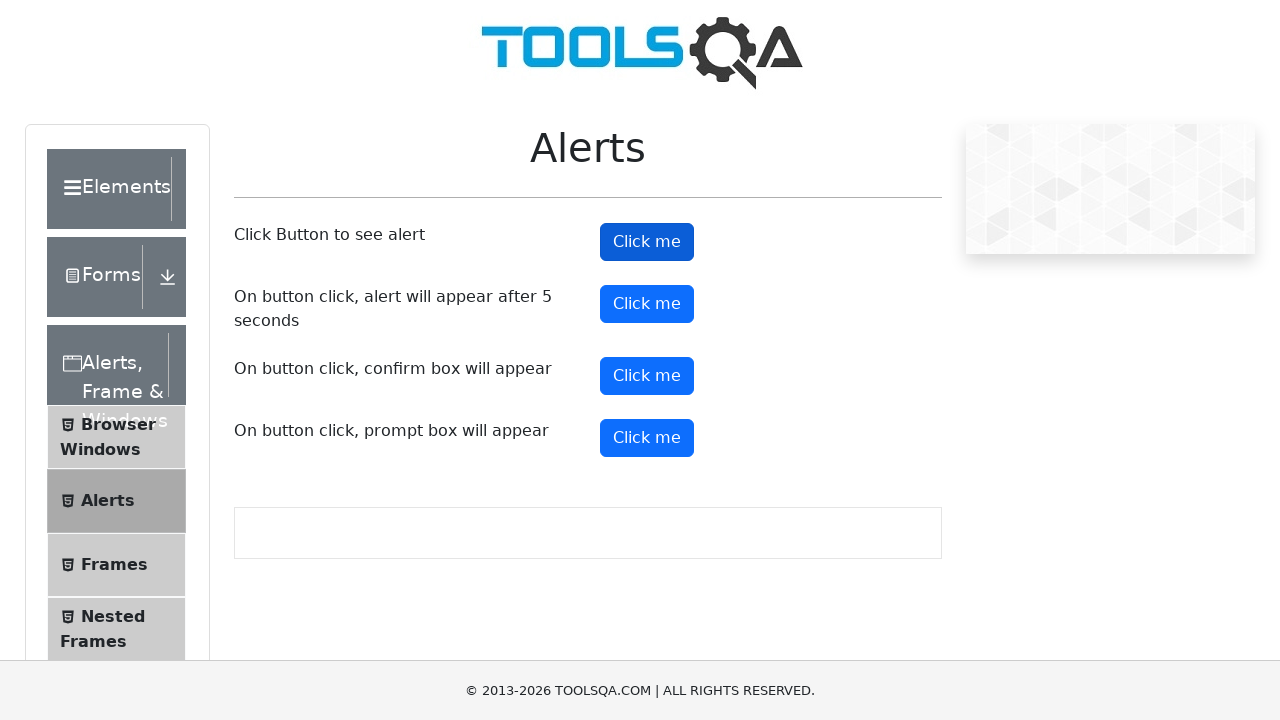

Set up dialog handler to dismiss alert
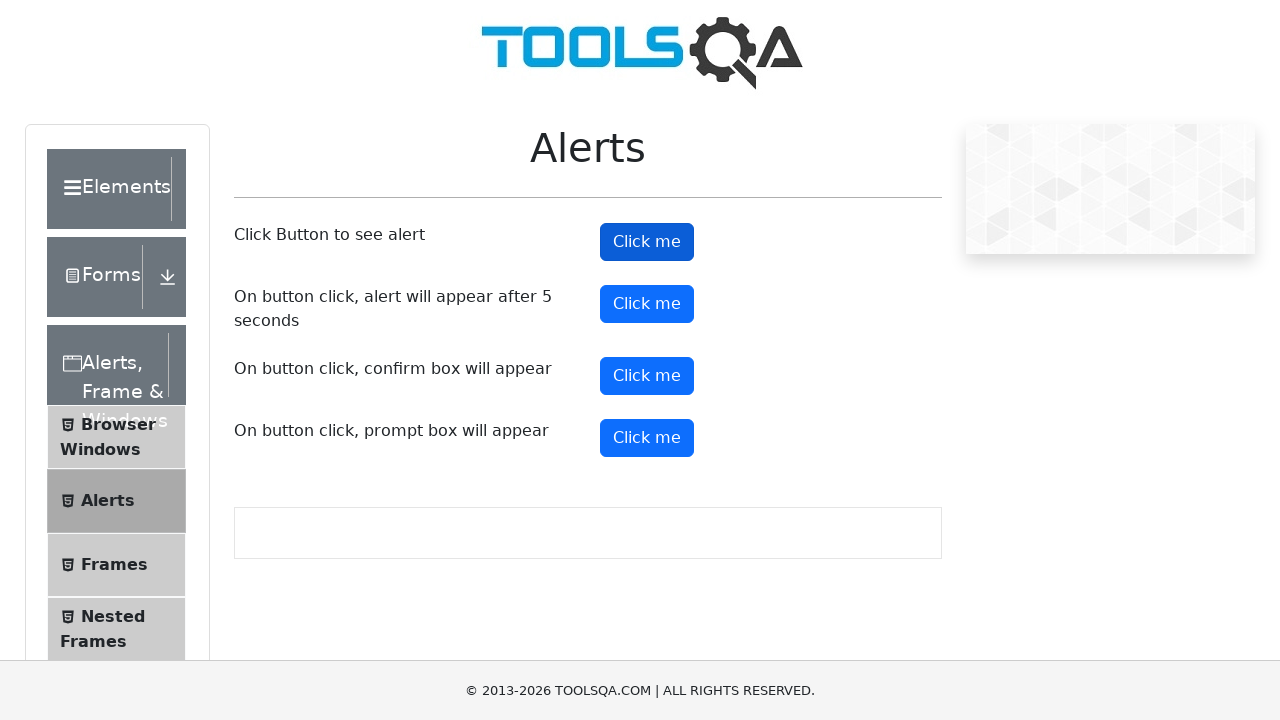

Waited for alert to be processed
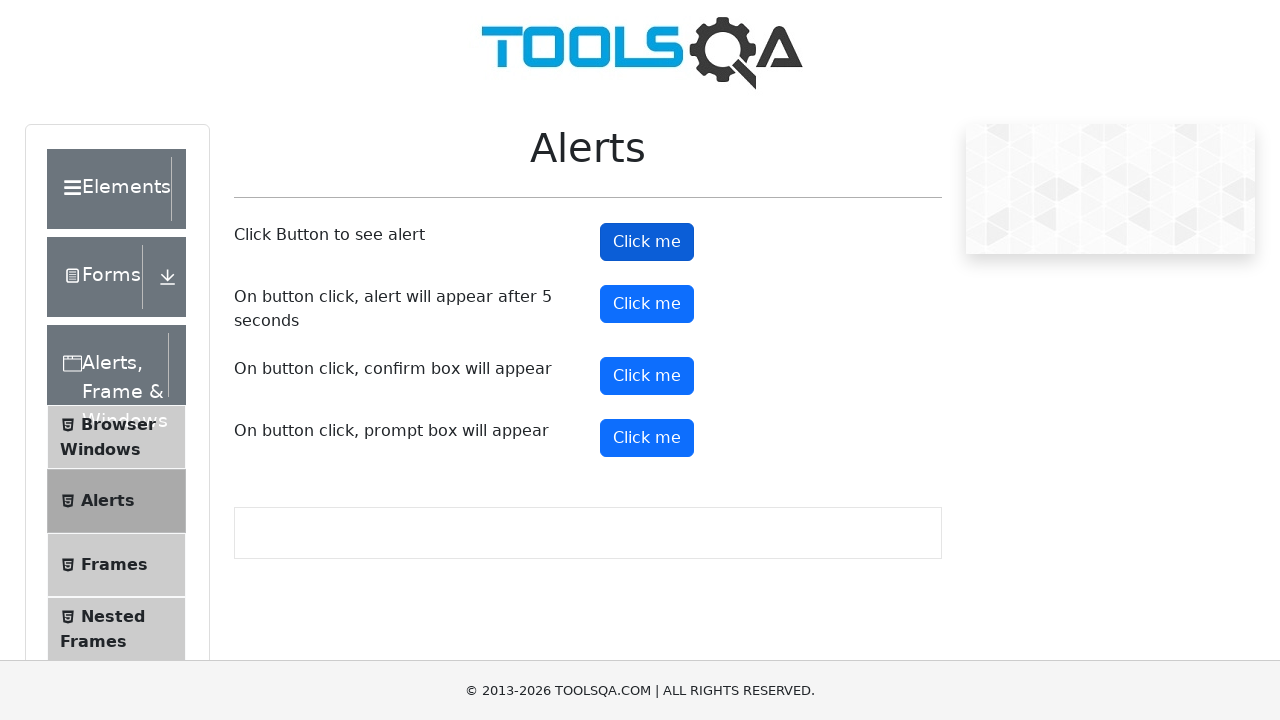

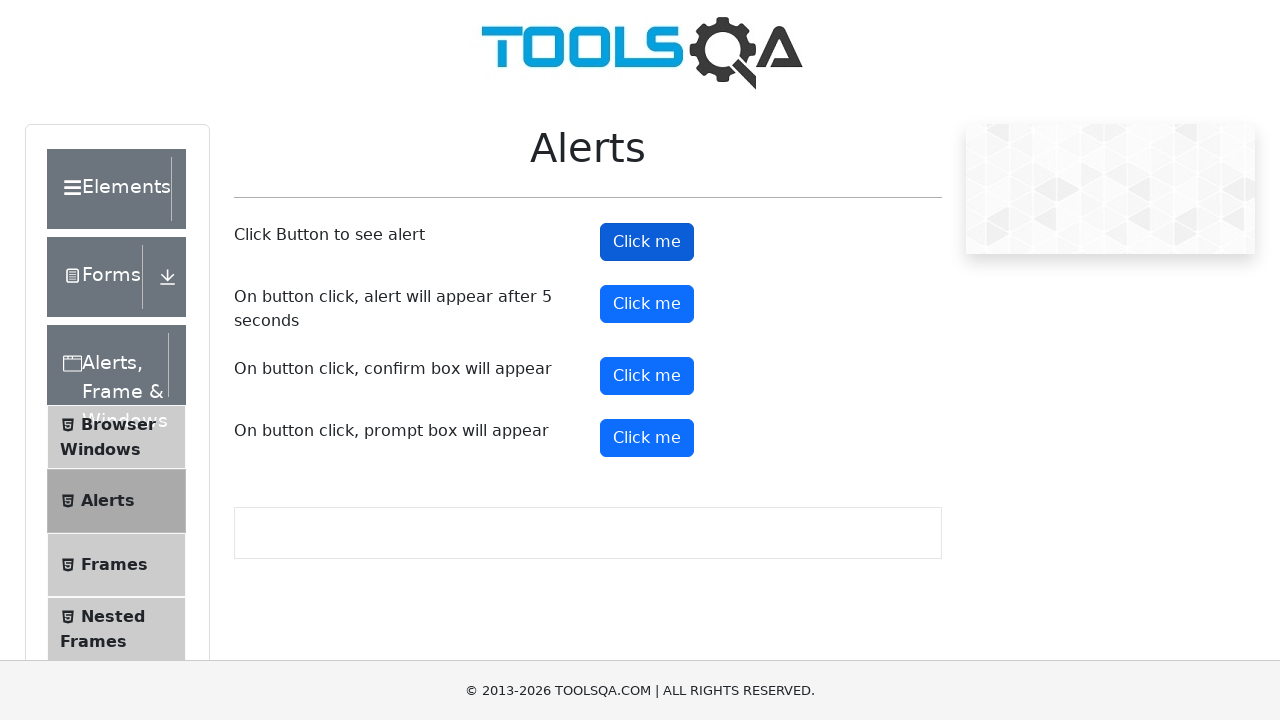